Tests JavaScript confirm dialog by clicking a button to trigger it, dismissing the dialog, and verifying the result message

Starting URL: https://the-internet.herokuapp.com/javascript_alerts

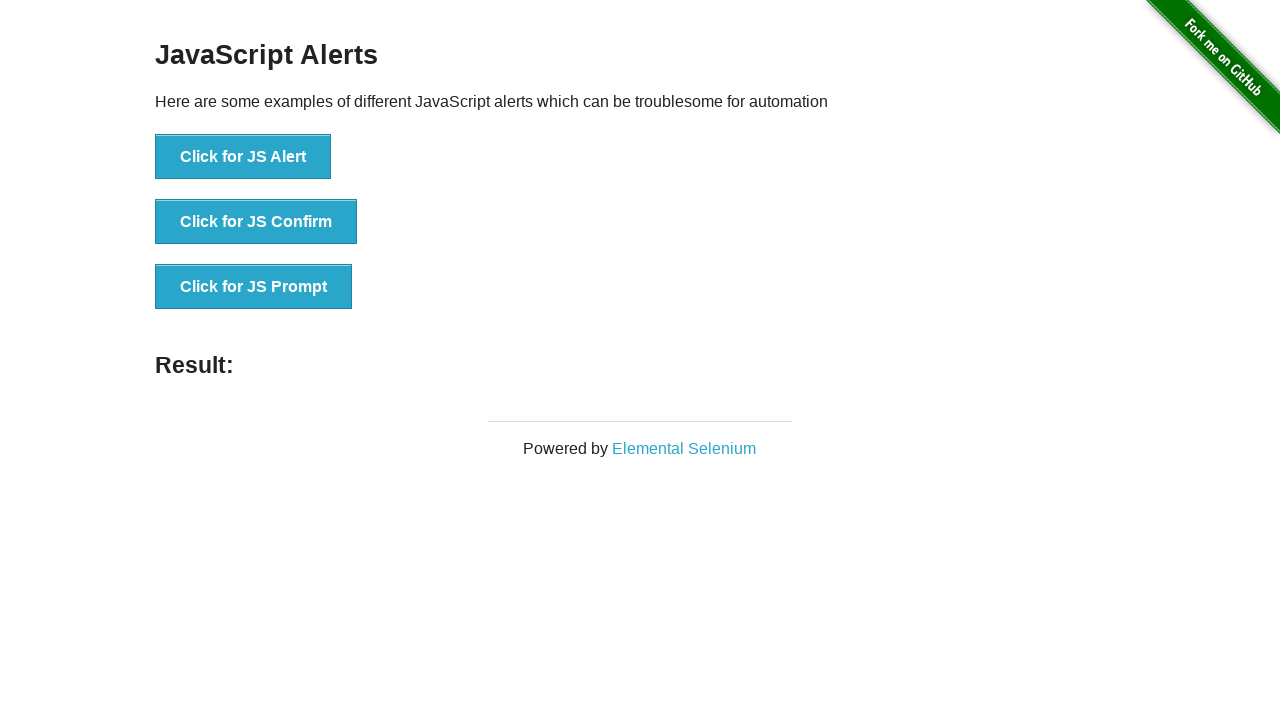

Clicked button to trigger JavaScript confirm dialog at (256, 222) on xpath=//button[@onclick='jsConfirm()']
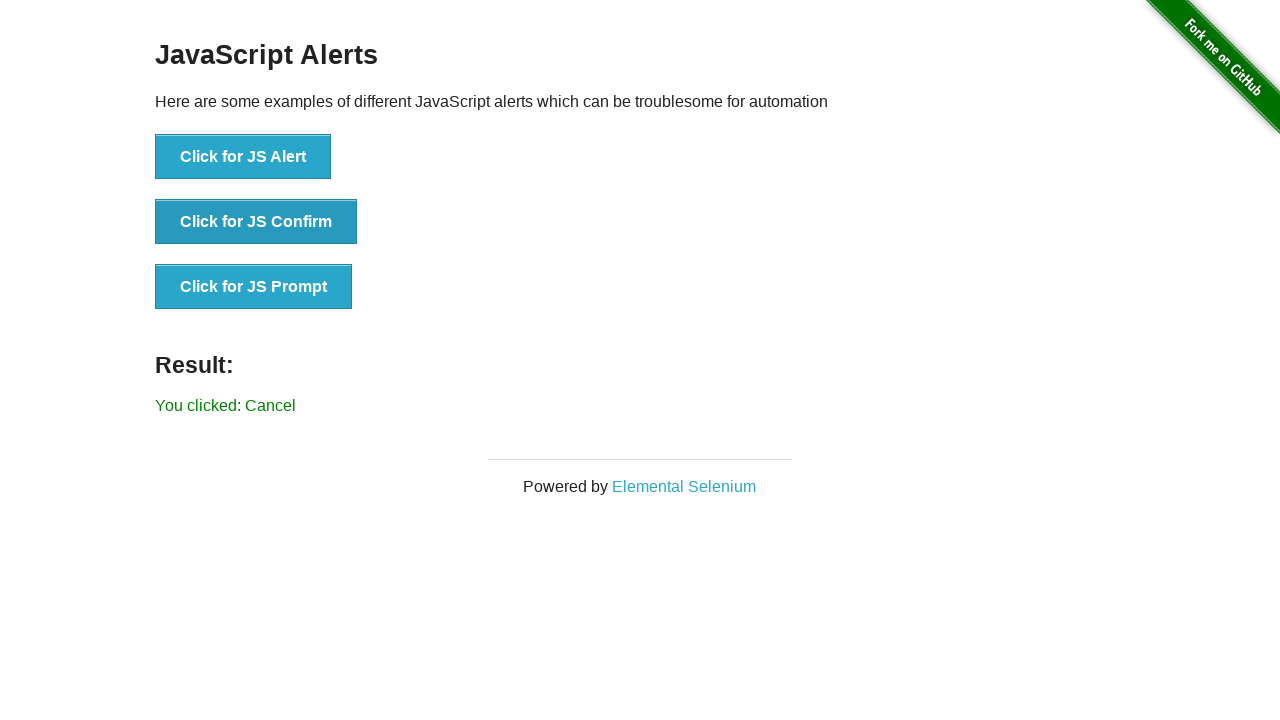

Set up dialog handler to dismiss confirm dialog
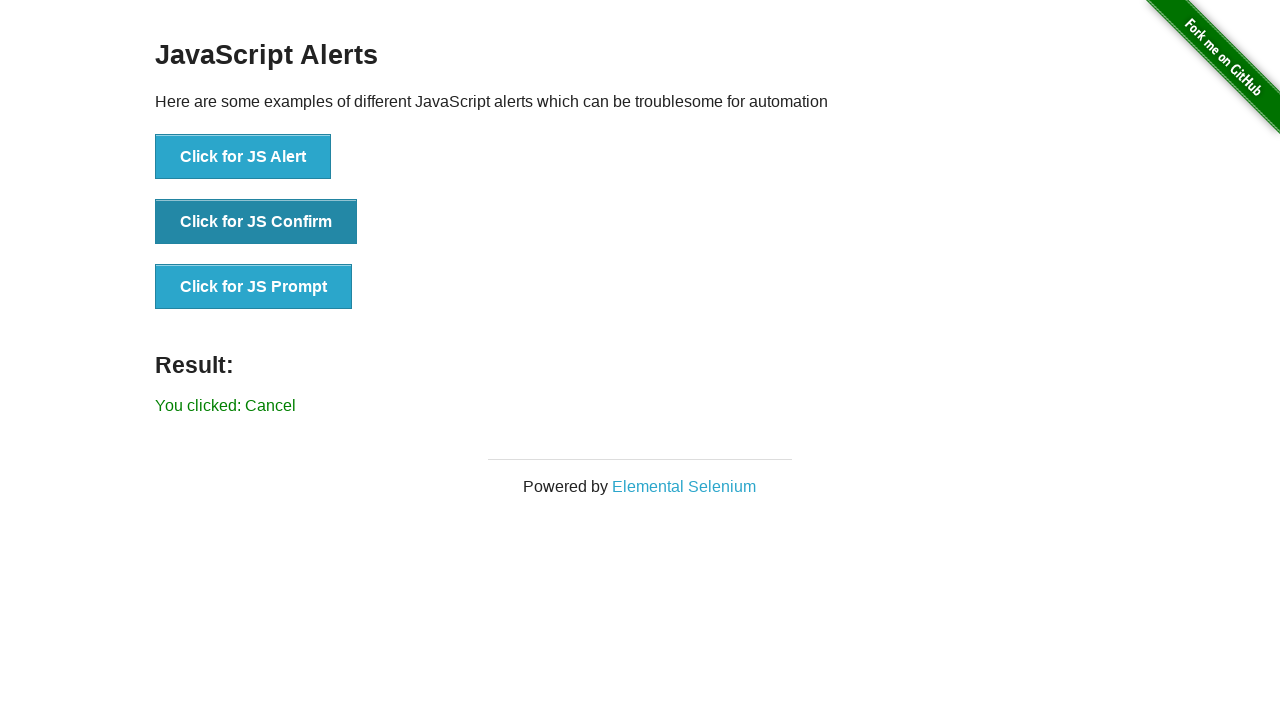

Clicked button to trigger confirm dialog again at (256, 222) on xpath=//button[@onclick='jsConfirm()']
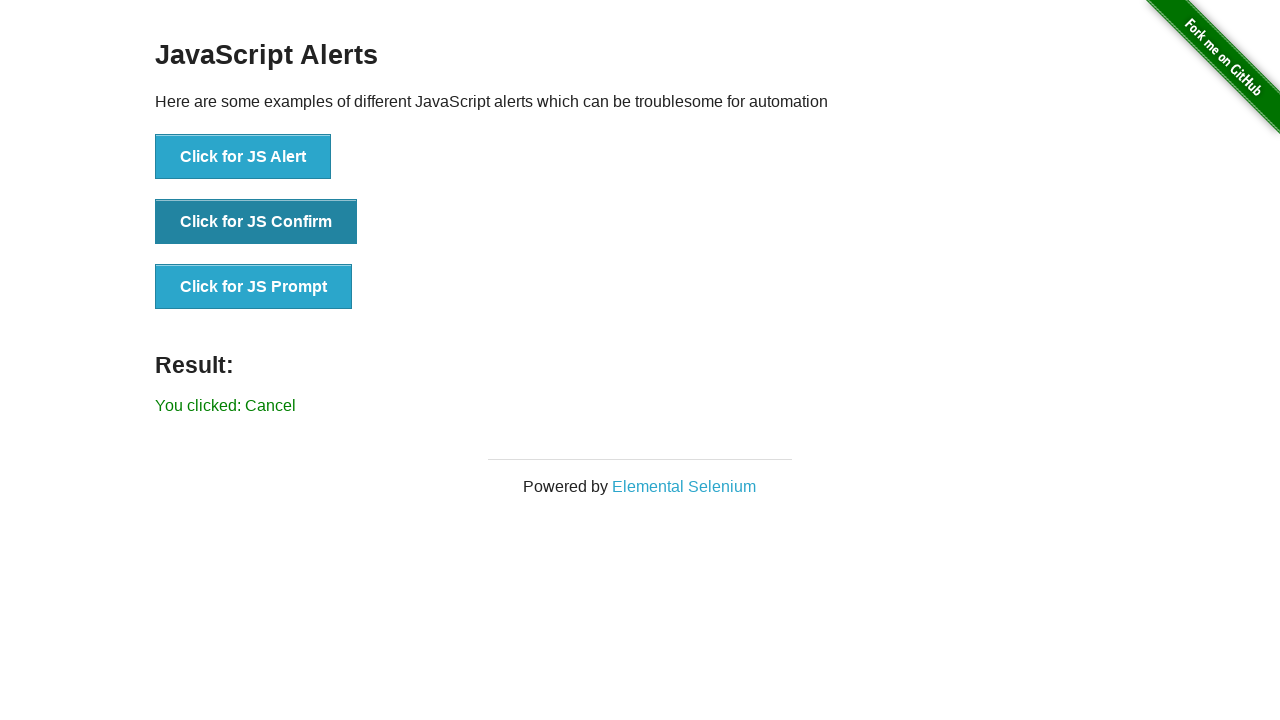

Retrieved result message text from page
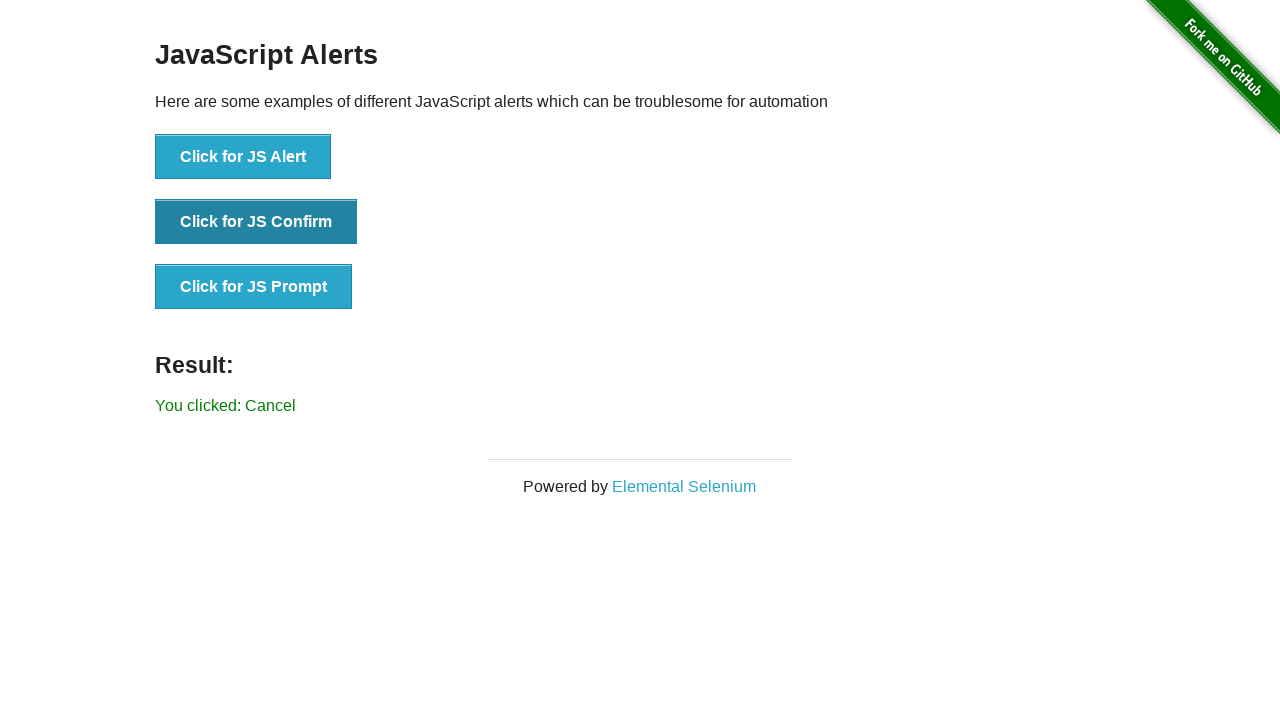

Verified result message does not contain 'successfuly'
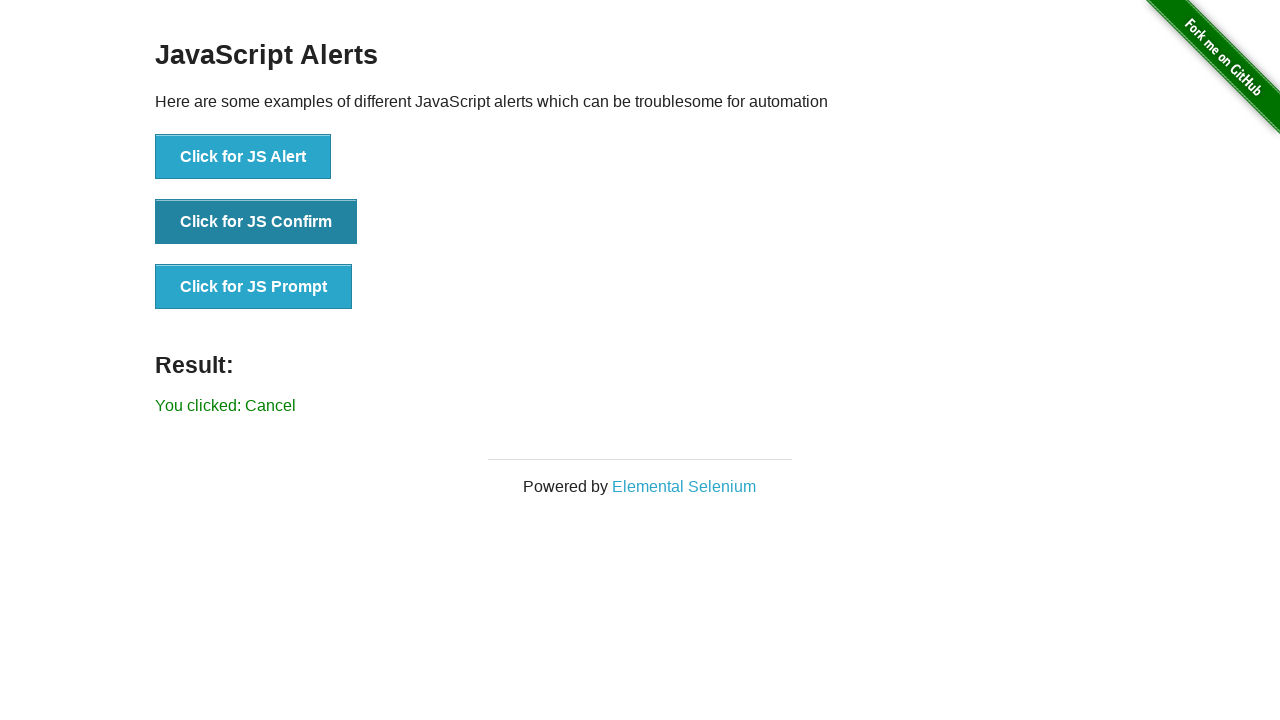

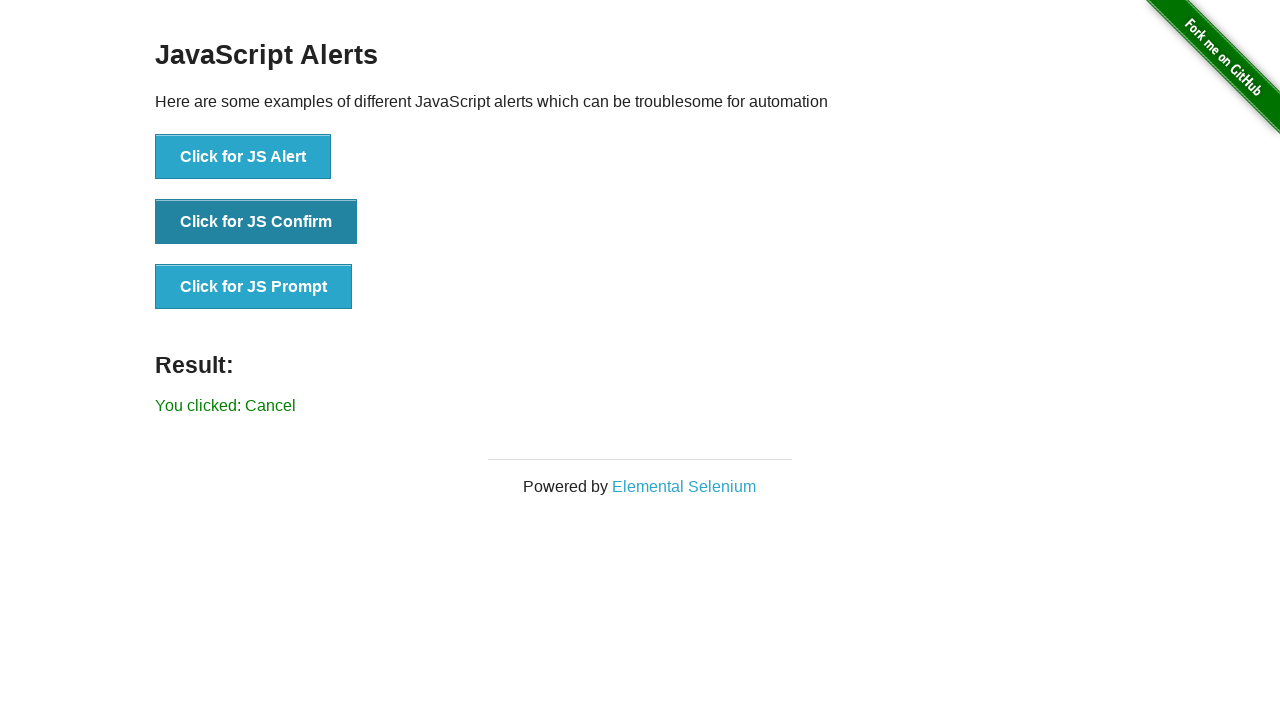